Tests file upload functionality on demoqa.com by uploading a file using the file input element

Starting URL: https://demoqa.com/upload-download

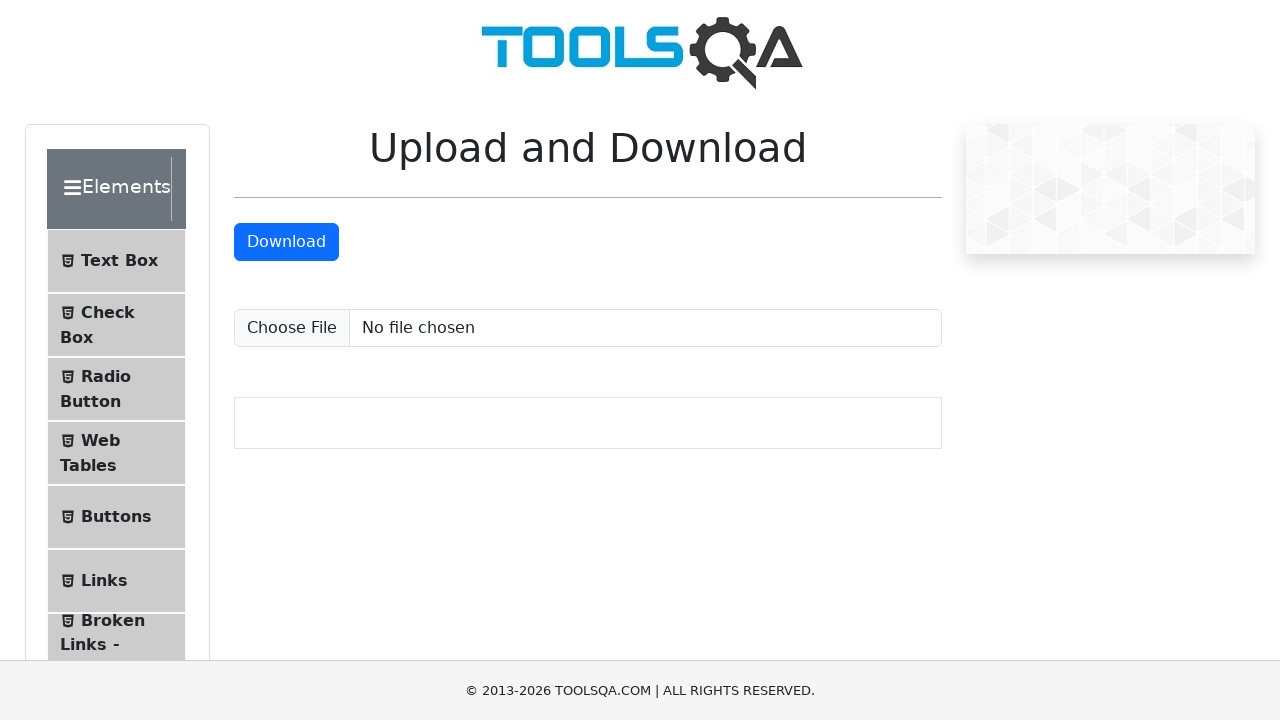

Created temporary PNG file for upload
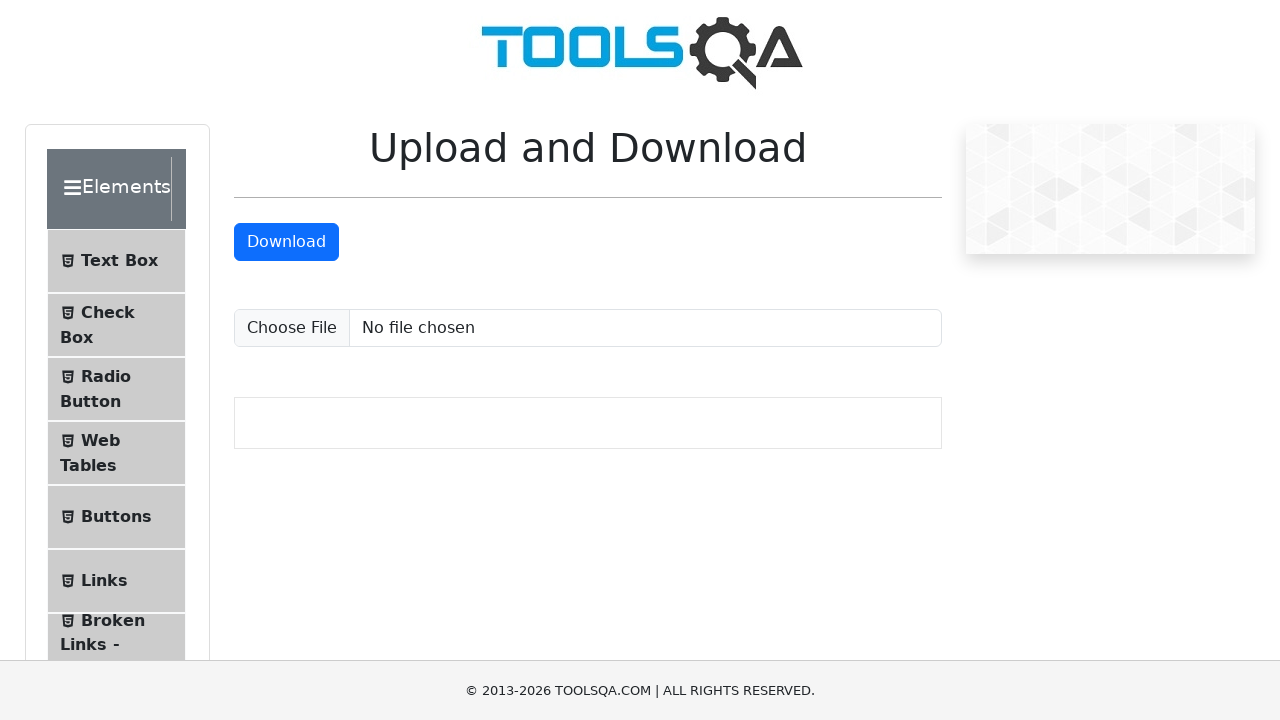

Selected file for upload using file input element
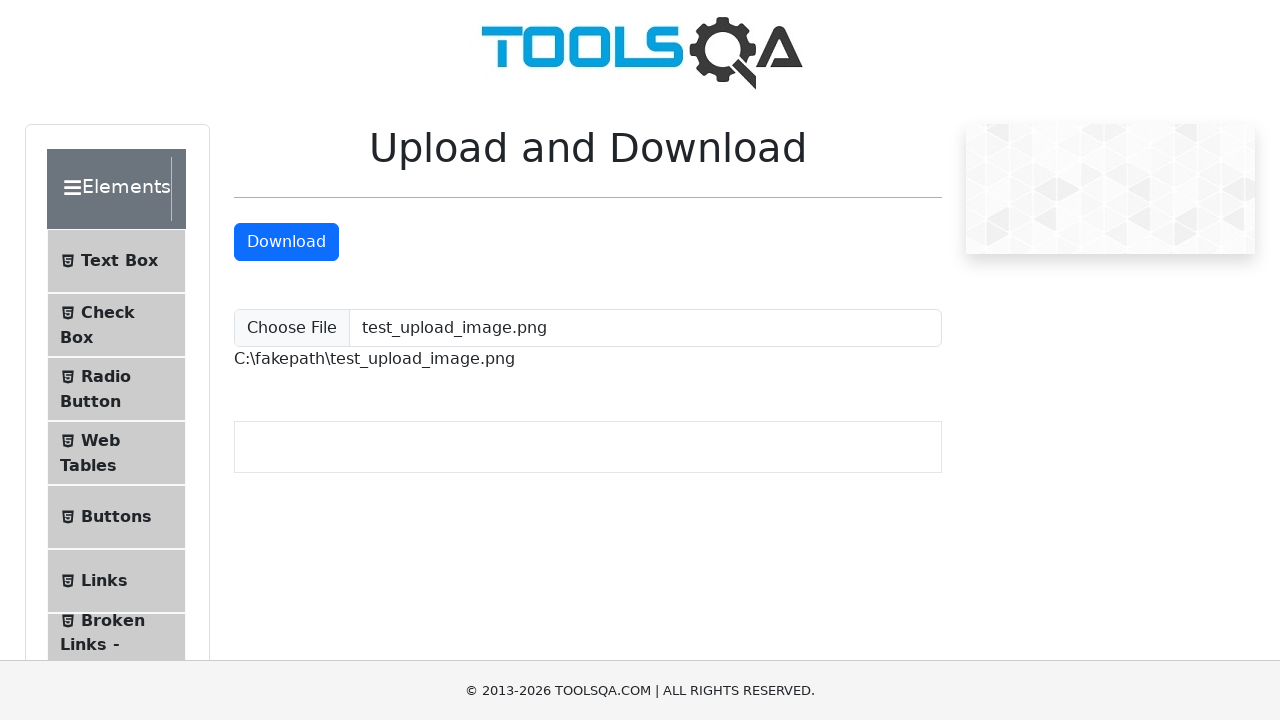

Upload completed successfully - uploaded file path displayed
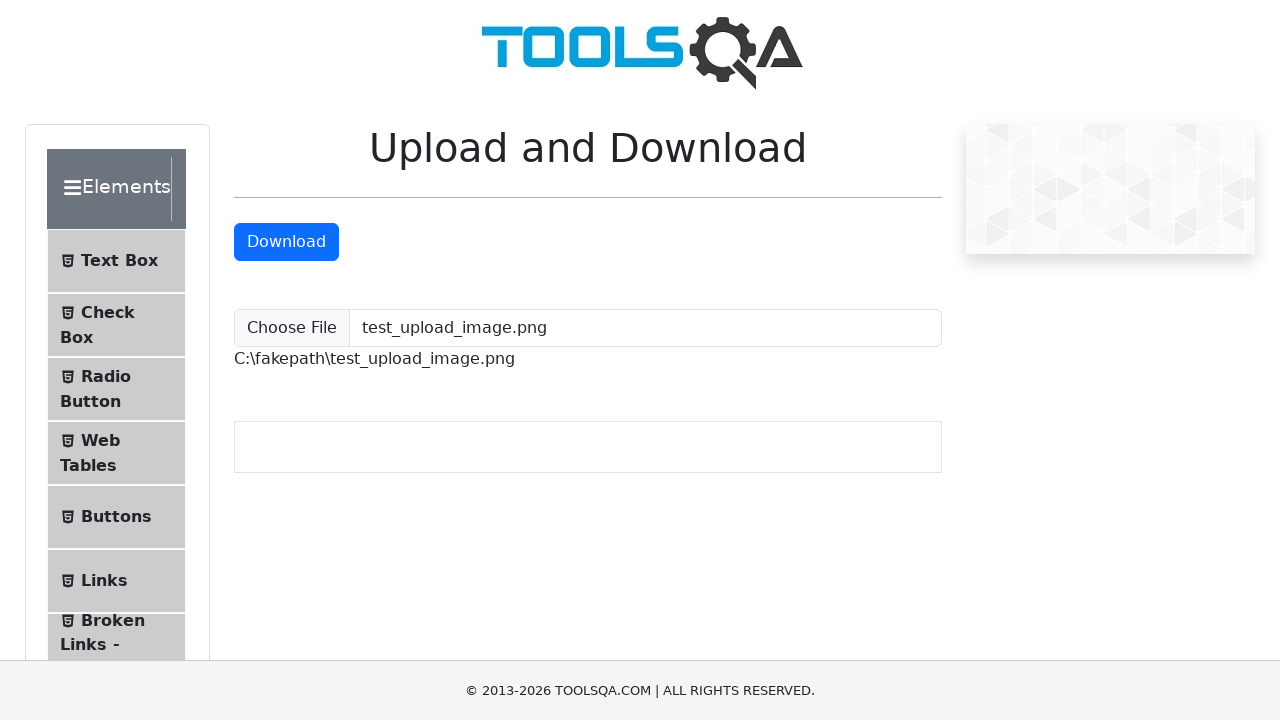

Cleaned up temporary file
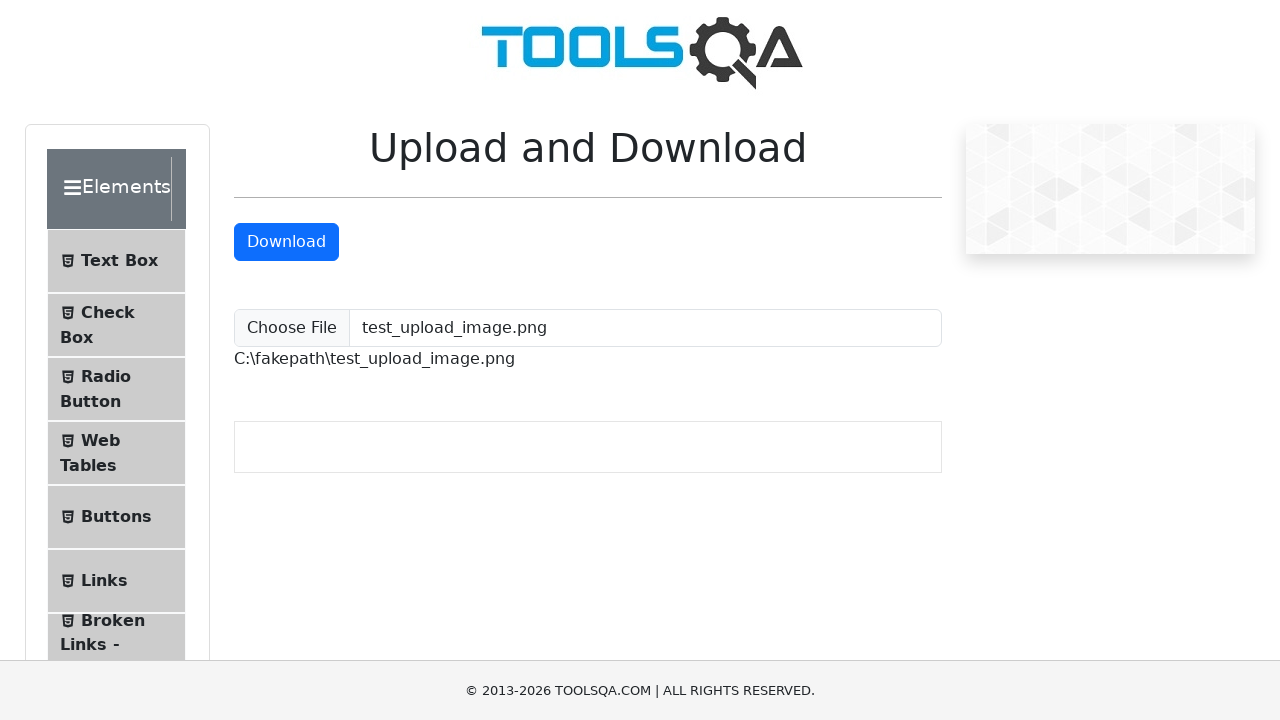

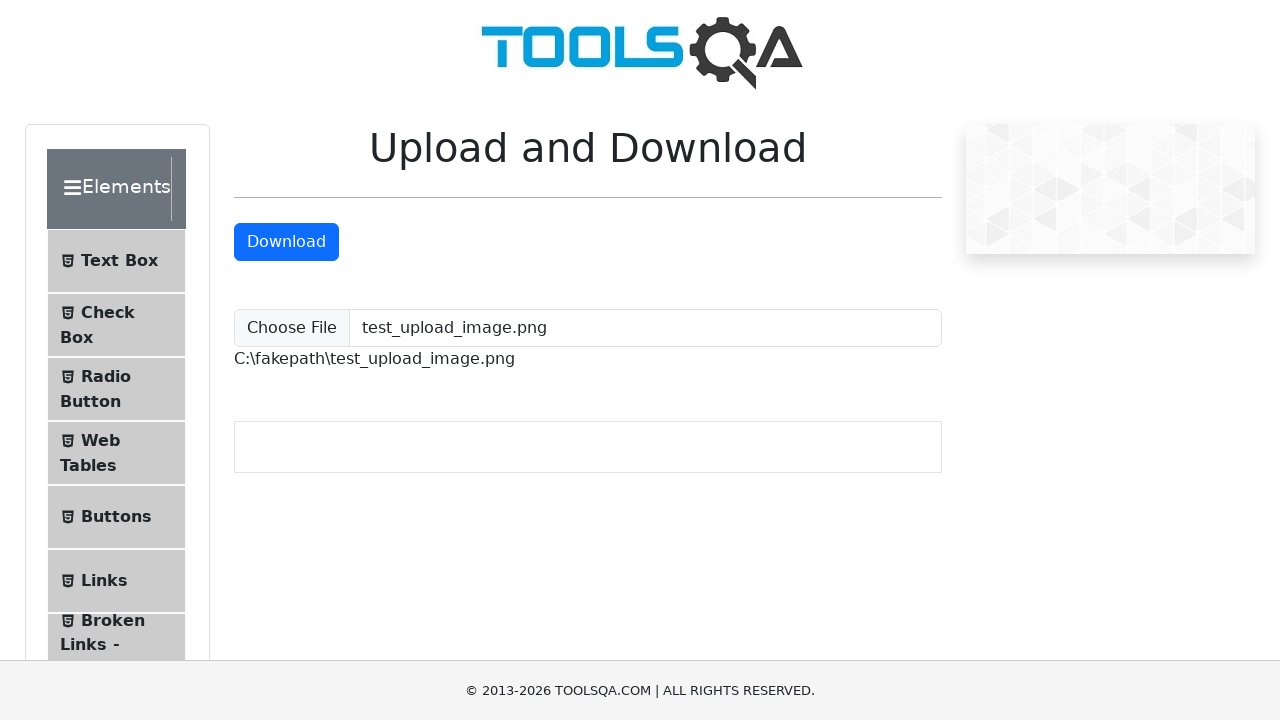